Navigates to a practice page with a table and clicks all checkboxes that are in rows containing 'windows' text

Starting URL: https://selectorshub.com/xpath-practice-page/

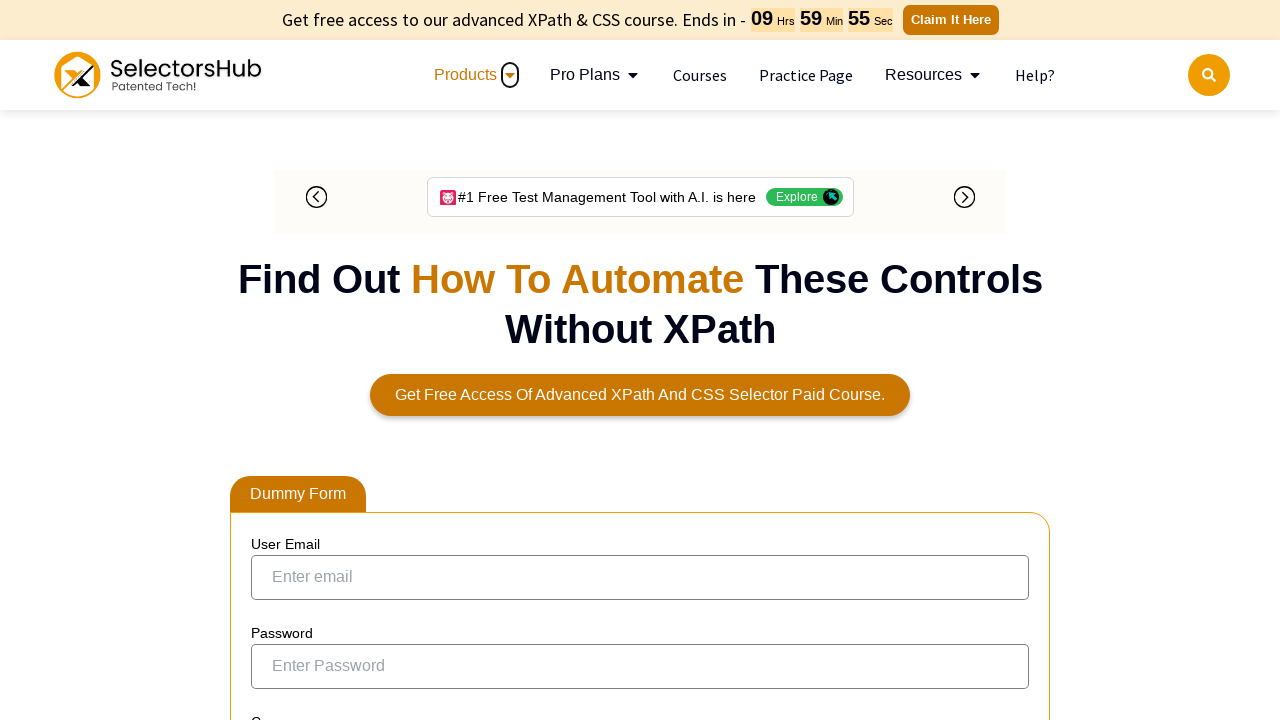

Navigated to XPath practice page
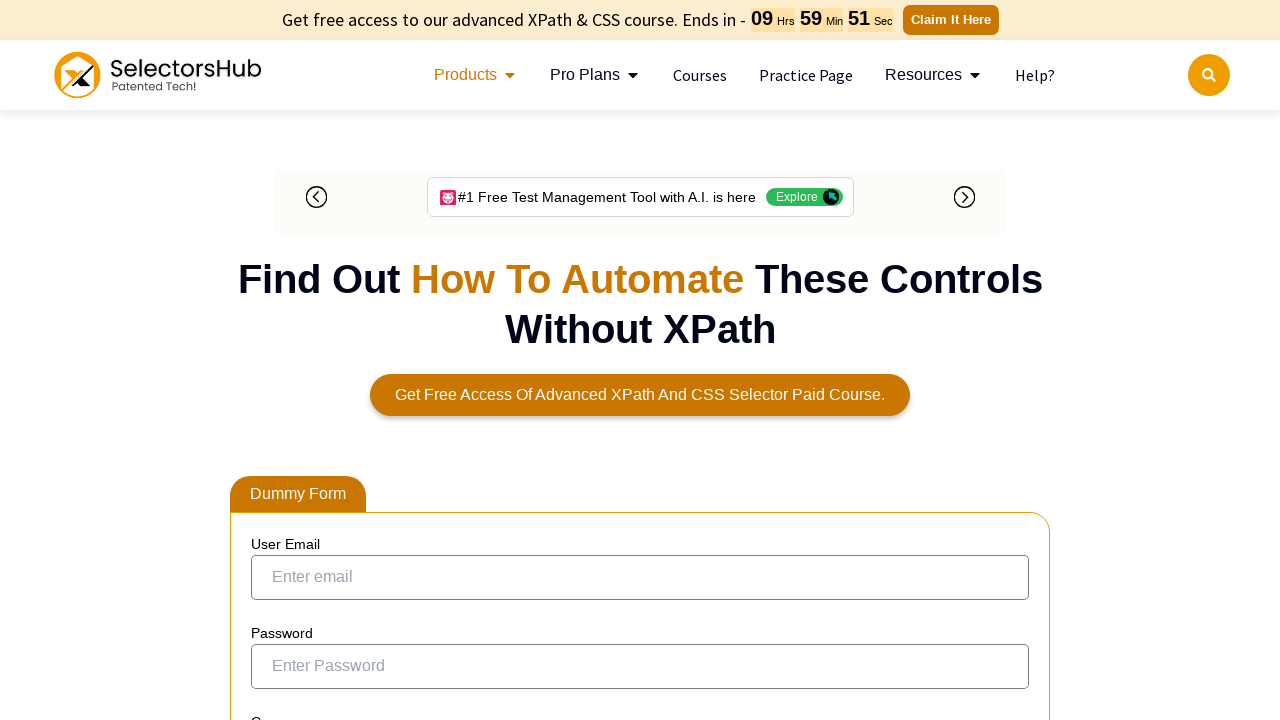

Located all checkboxes in rows containing 'windows' text
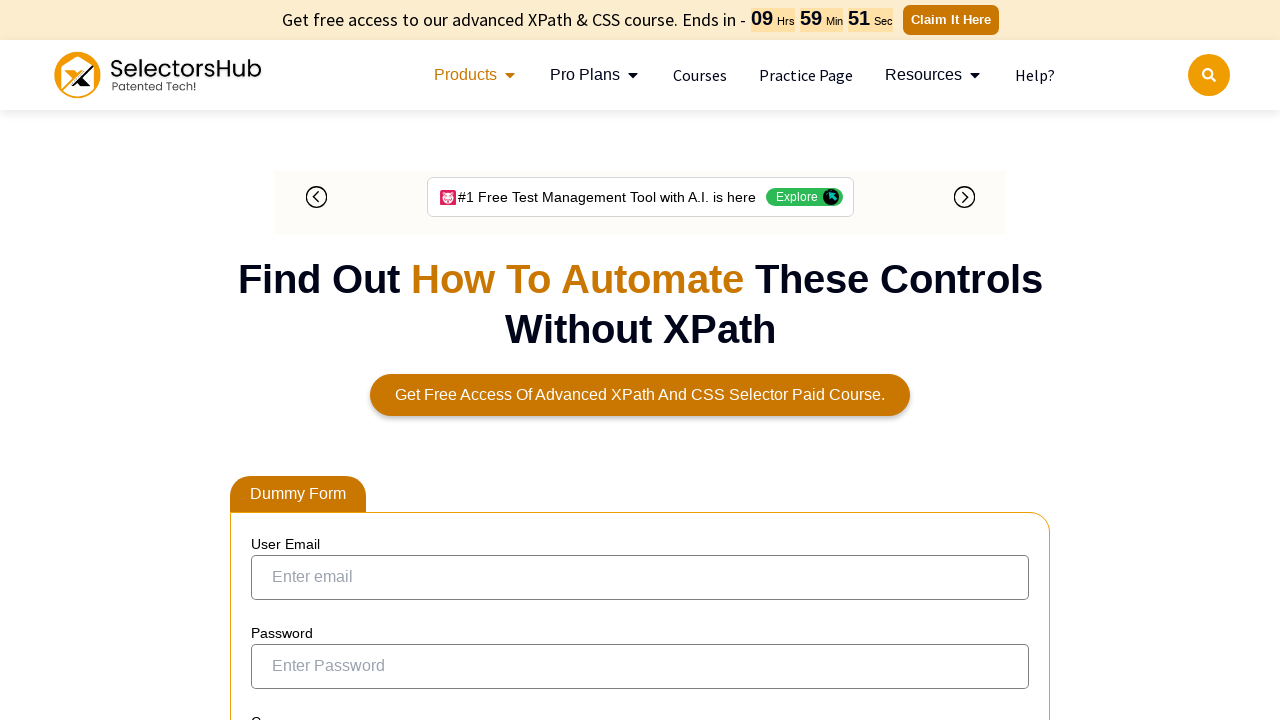

Clicked a checkbox in a 'windows' row at (266, 360) on xpath=//table[@id='tablepress-1']//td[text()='windows']/preceding-sibling::td/in
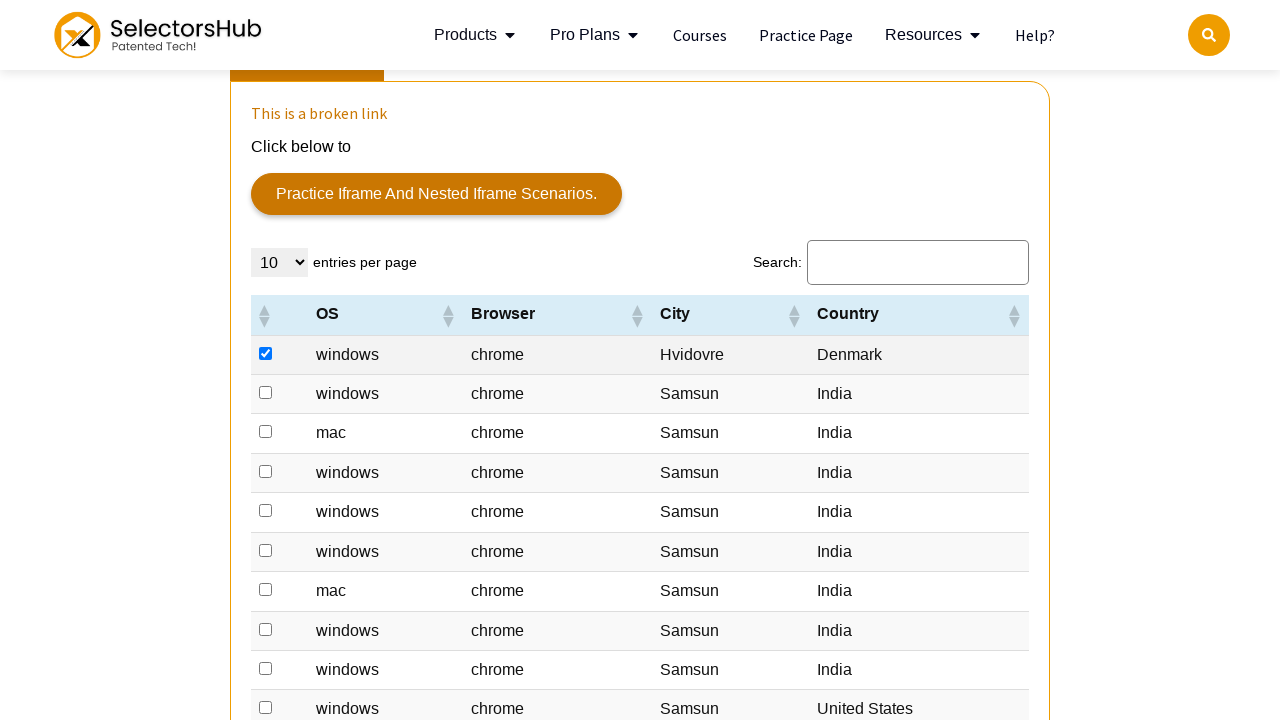

Waited 1 second before next checkbox click
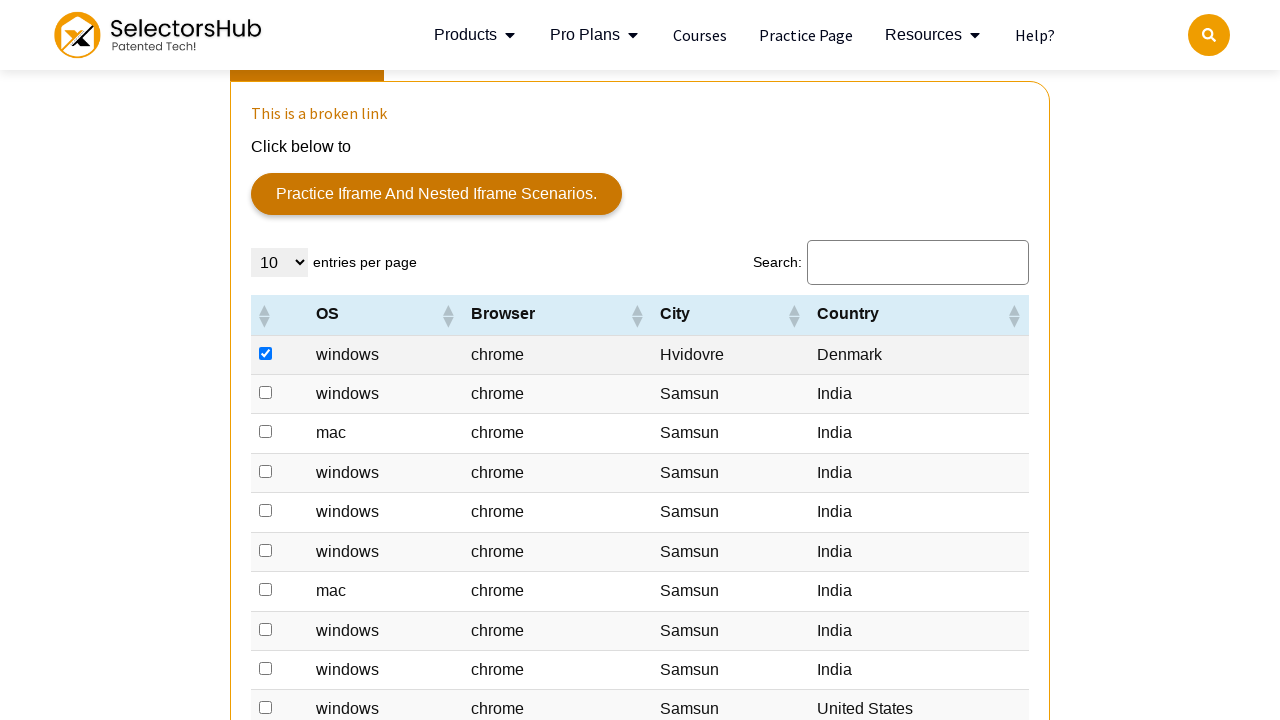

Clicked a checkbox in a 'windows' row at (266, 393) on xpath=//table[@id='tablepress-1']//td[text()='windows']/preceding-sibling::td/in
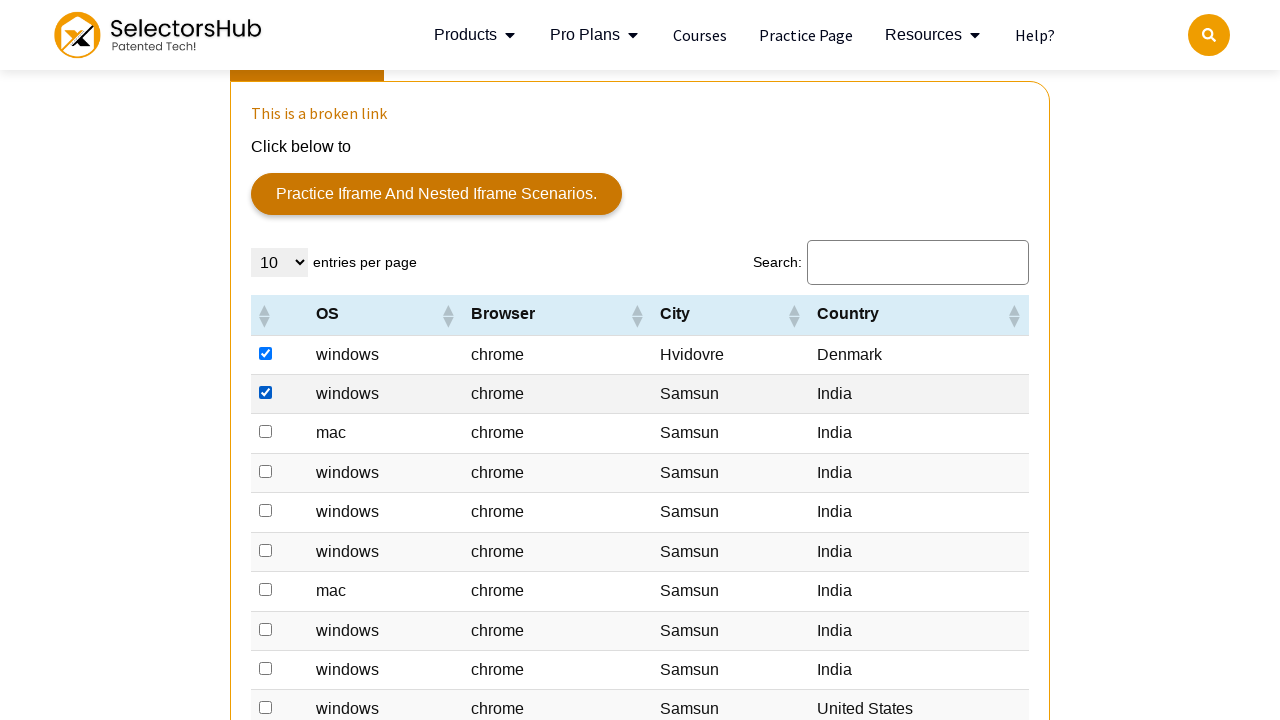

Waited 1 second before next checkbox click
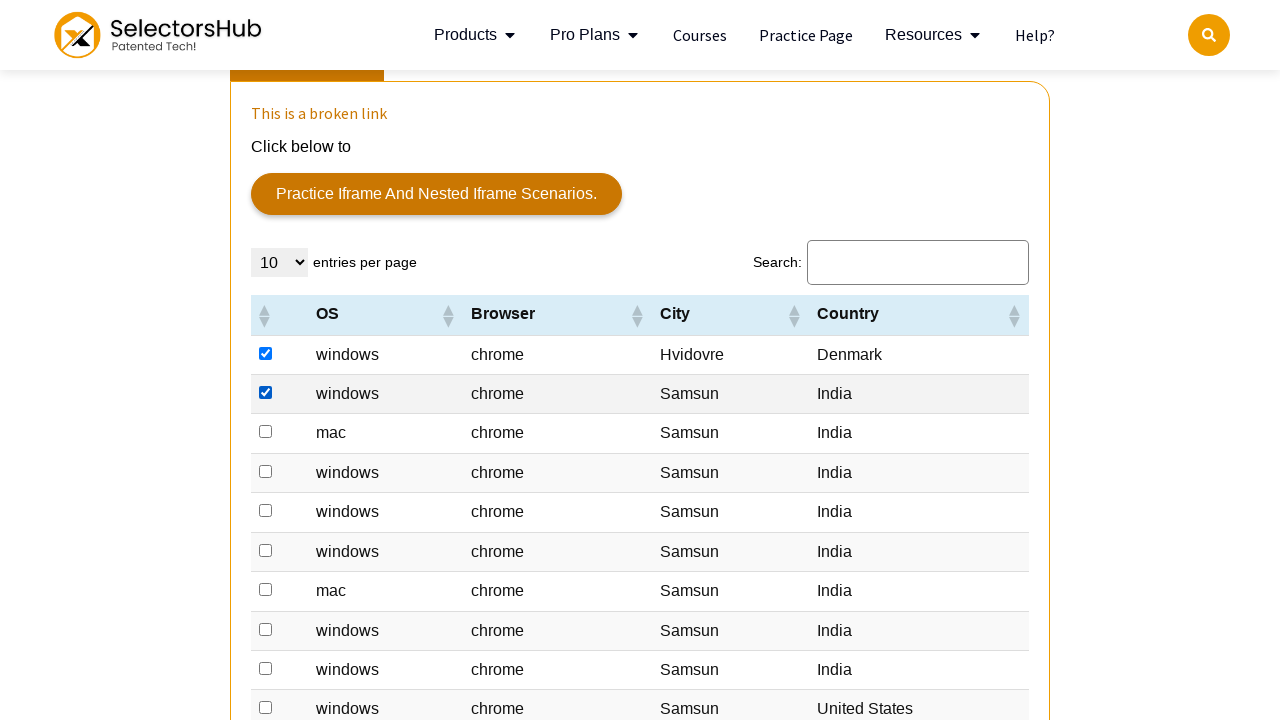

Clicked a checkbox in a 'windows' row at (266, 471) on xpath=//table[@id='tablepress-1']//td[text()='windows']/preceding-sibling::td/in
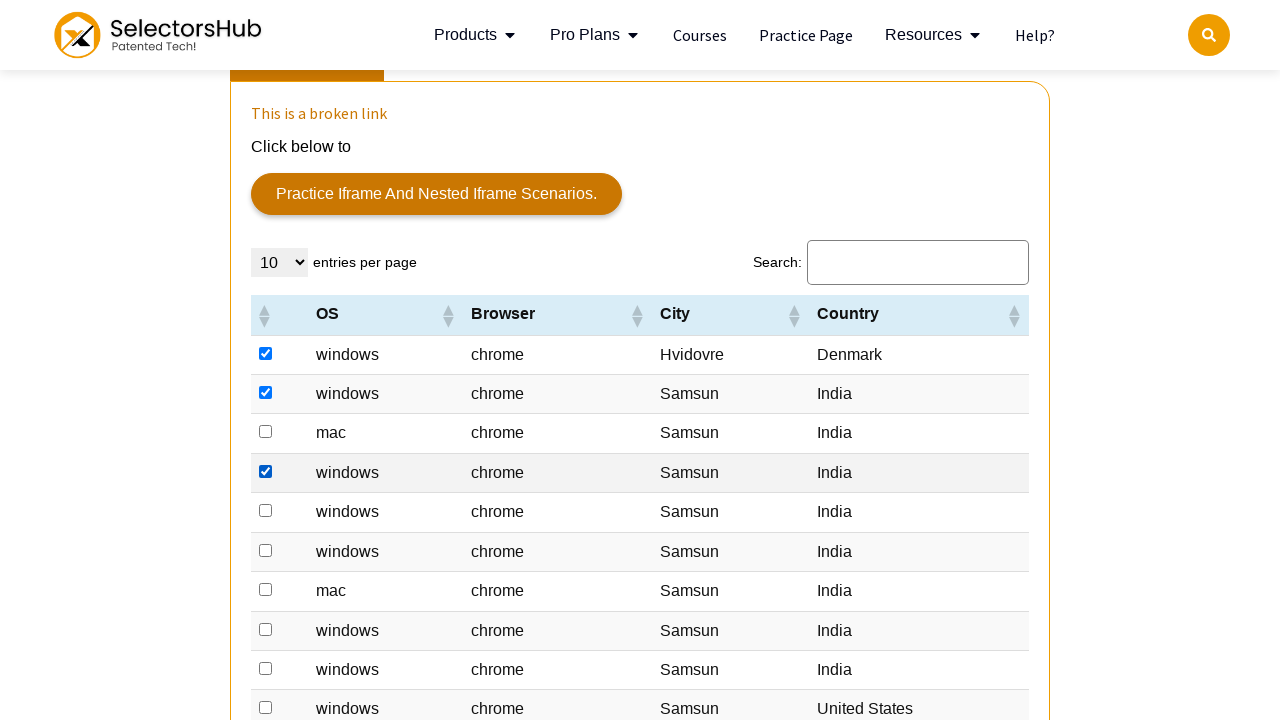

Waited 1 second before next checkbox click
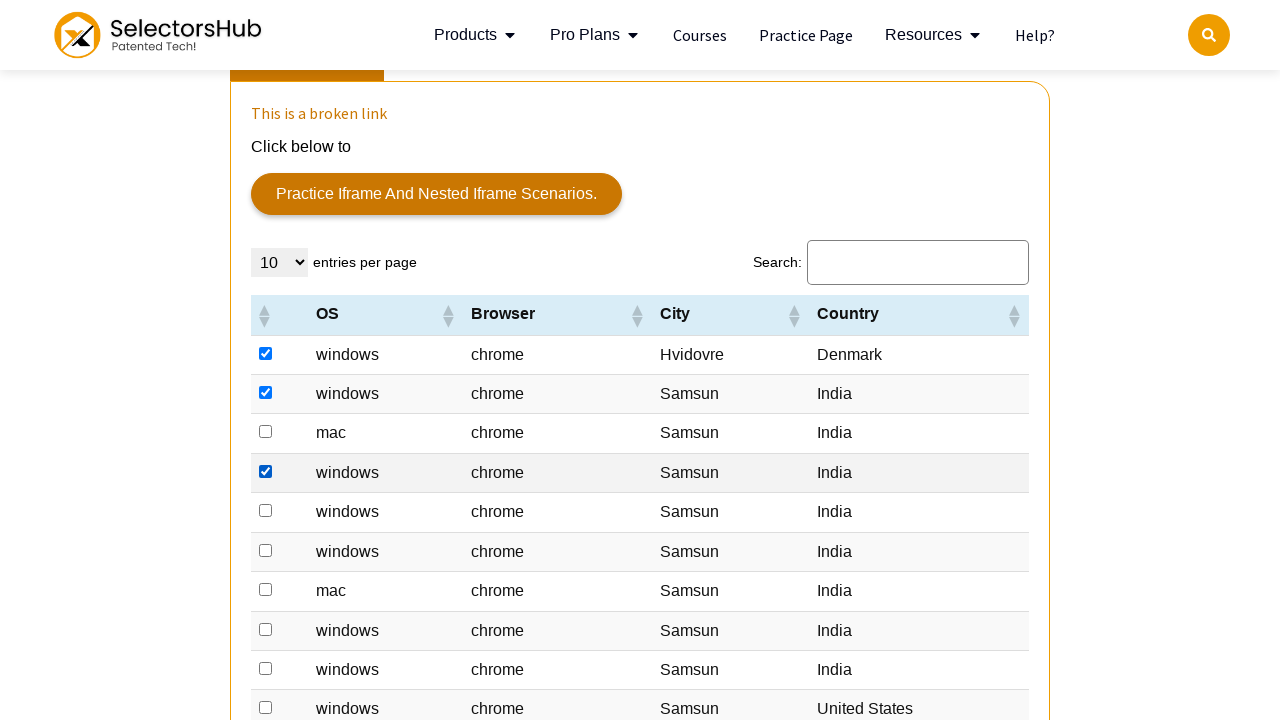

Clicked a checkbox in a 'windows' row at (266, 511) on xpath=//table[@id='tablepress-1']//td[text()='windows']/preceding-sibling::td/in
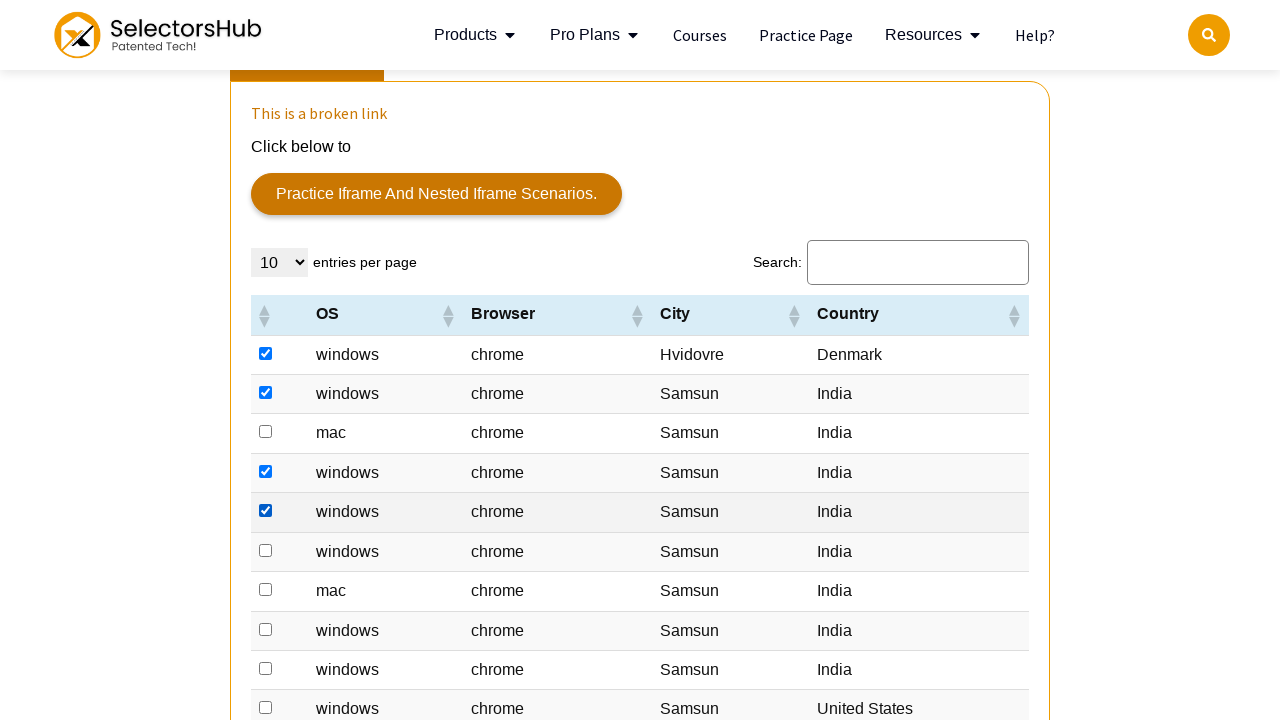

Waited 1 second before next checkbox click
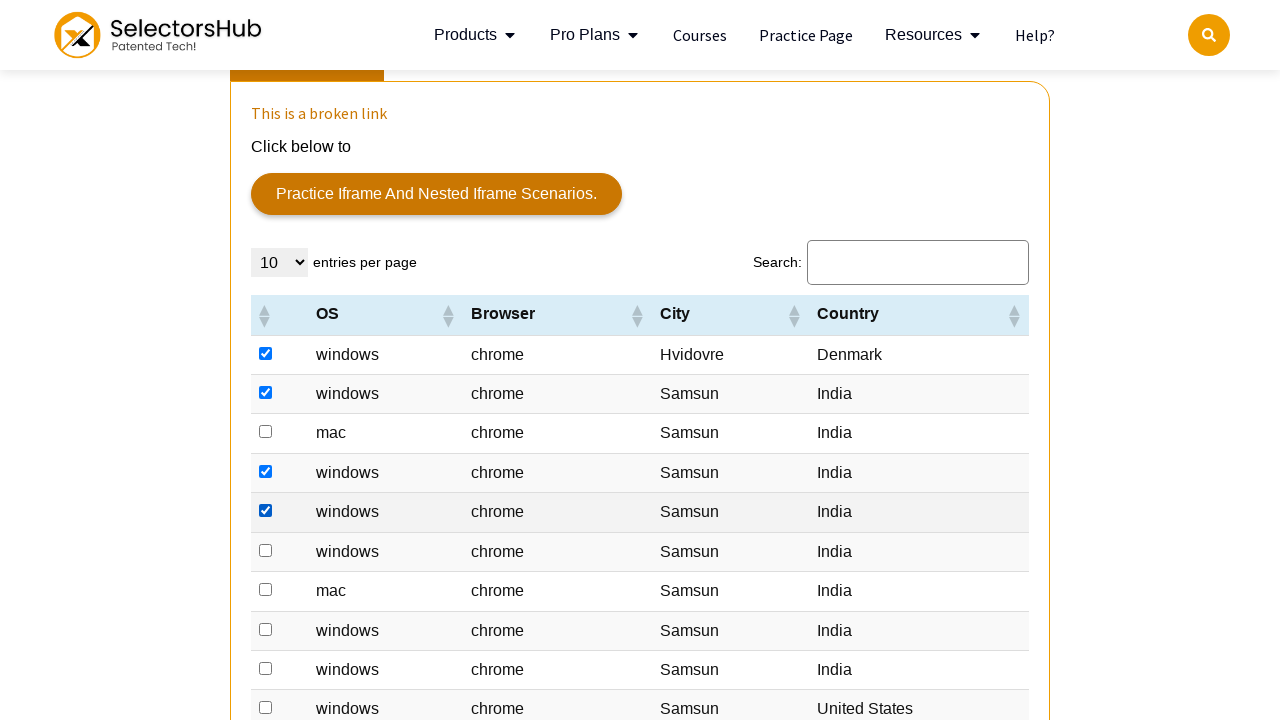

Clicked a checkbox in a 'windows' row at (266, 550) on xpath=//table[@id='tablepress-1']//td[text()='windows']/preceding-sibling::td/in
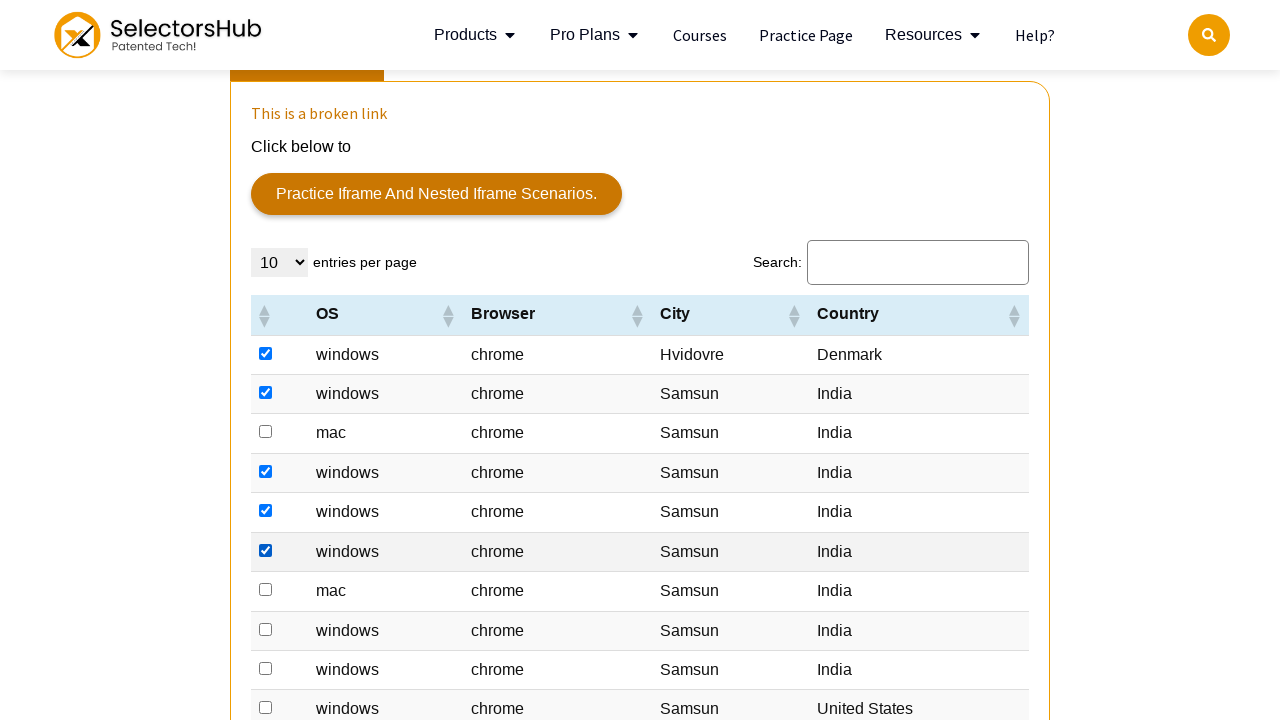

Waited 1 second before next checkbox click
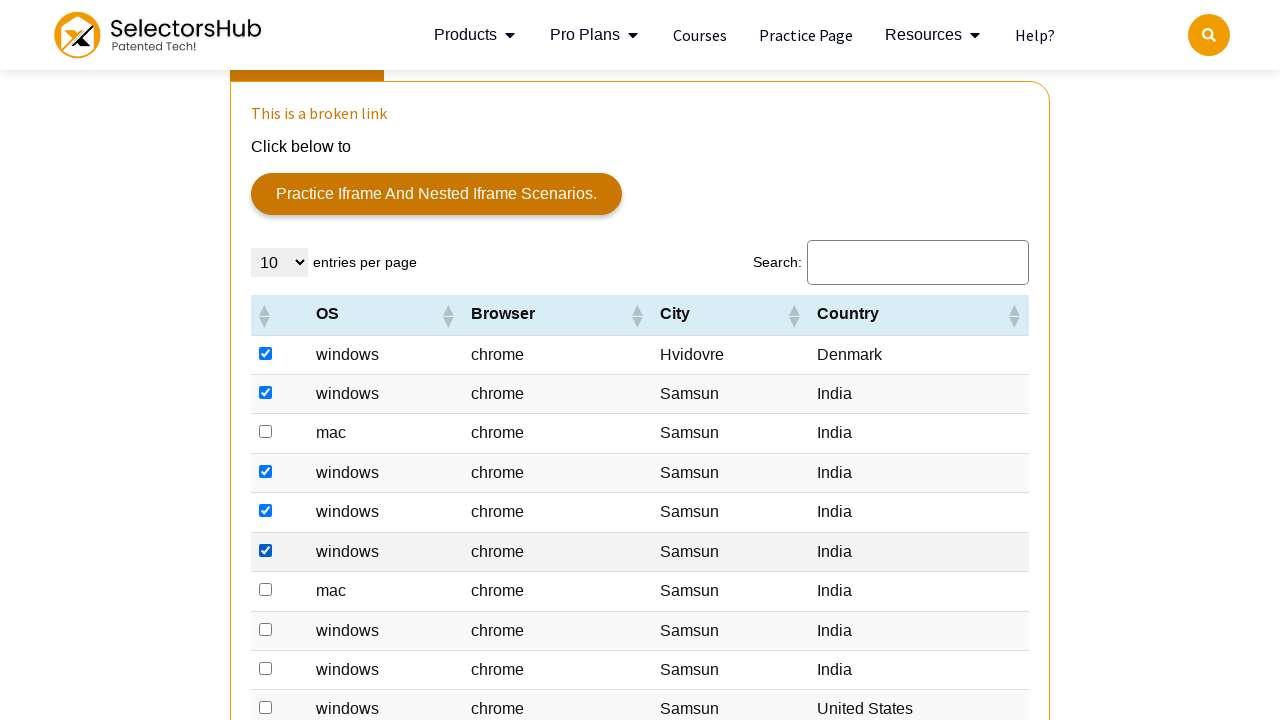

Clicked a checkbox in a 'windows' row at (266, 629) on xpath=//table[@id='tablepress-1']//td[text()='windows']/preceding-sibling::td/in
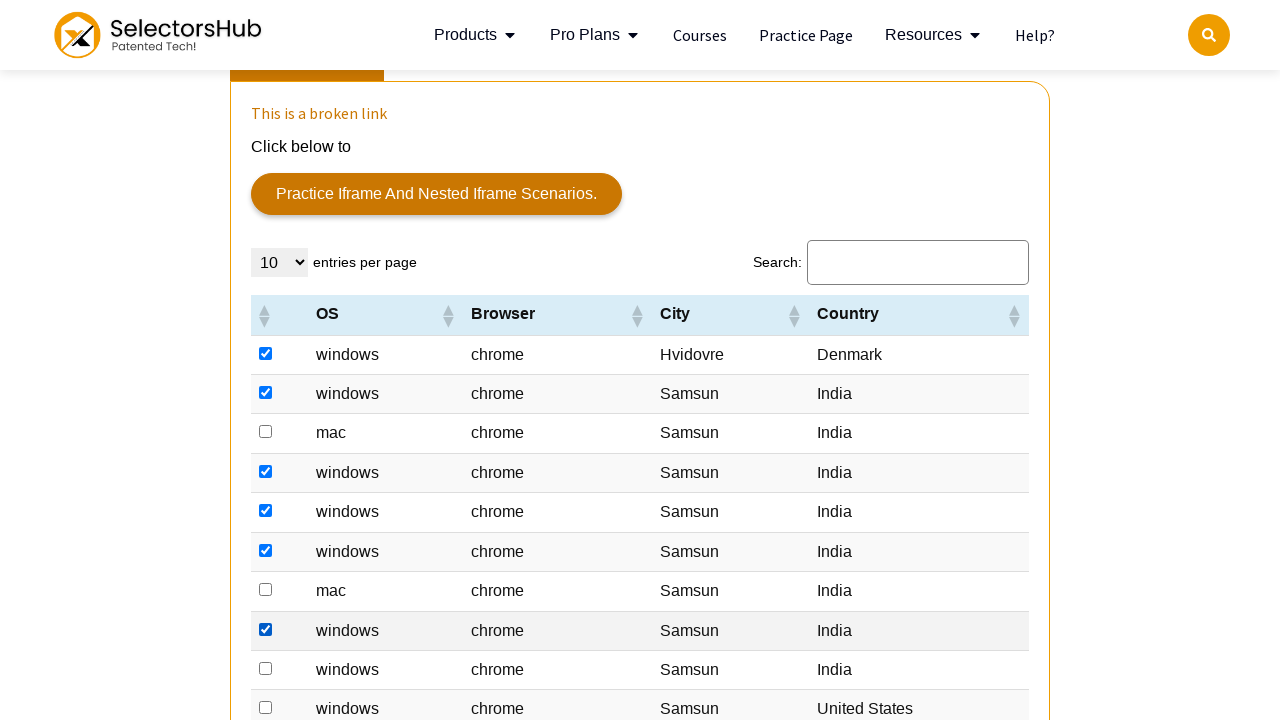

Waited 1 second before next checkbox click
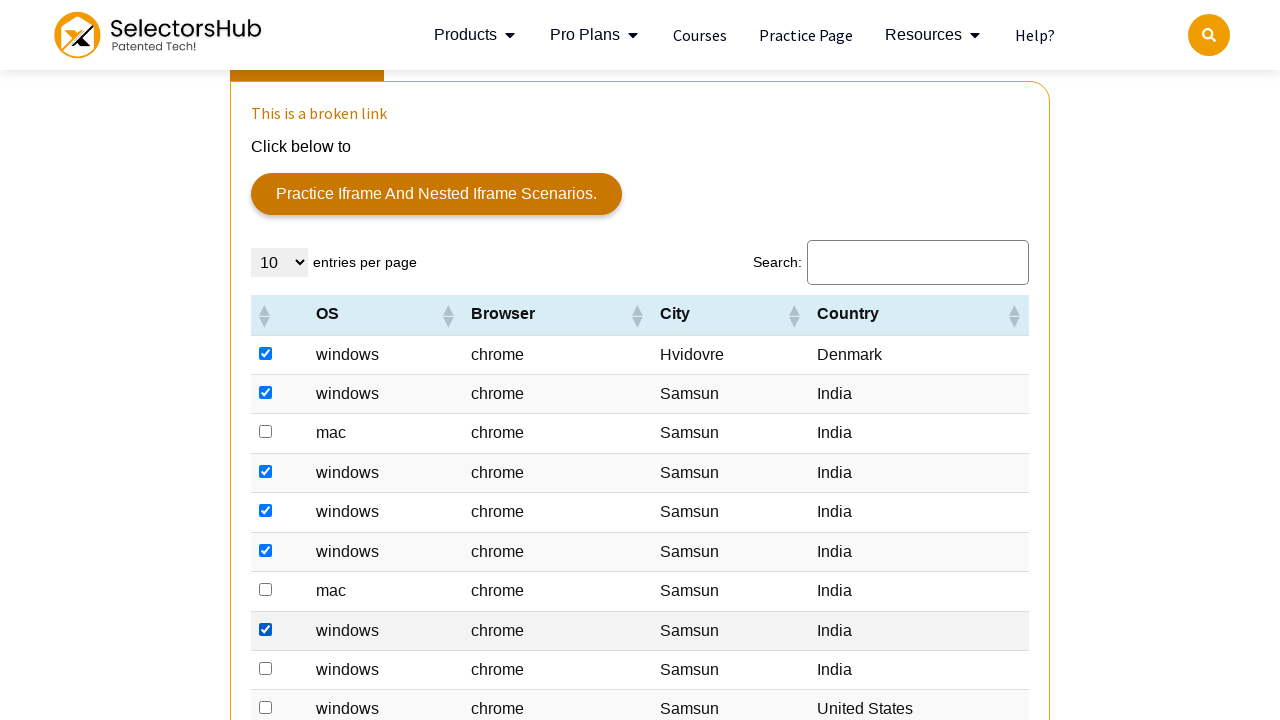

Clicked a checkbox in a 'windows' row at (266, 668) on xpath=//table[@id='tablepress-1']//td[text()='windows']/preceding-sibling::td/in
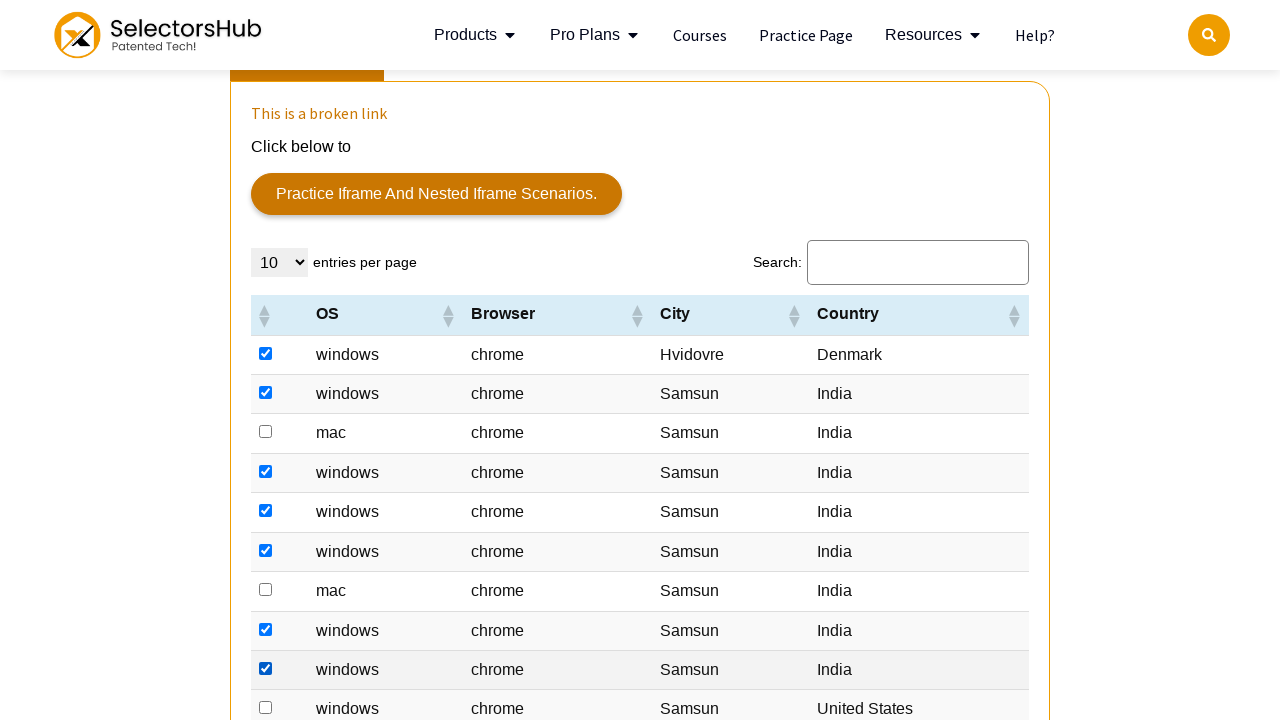

Waited 1 second before next checkbox click
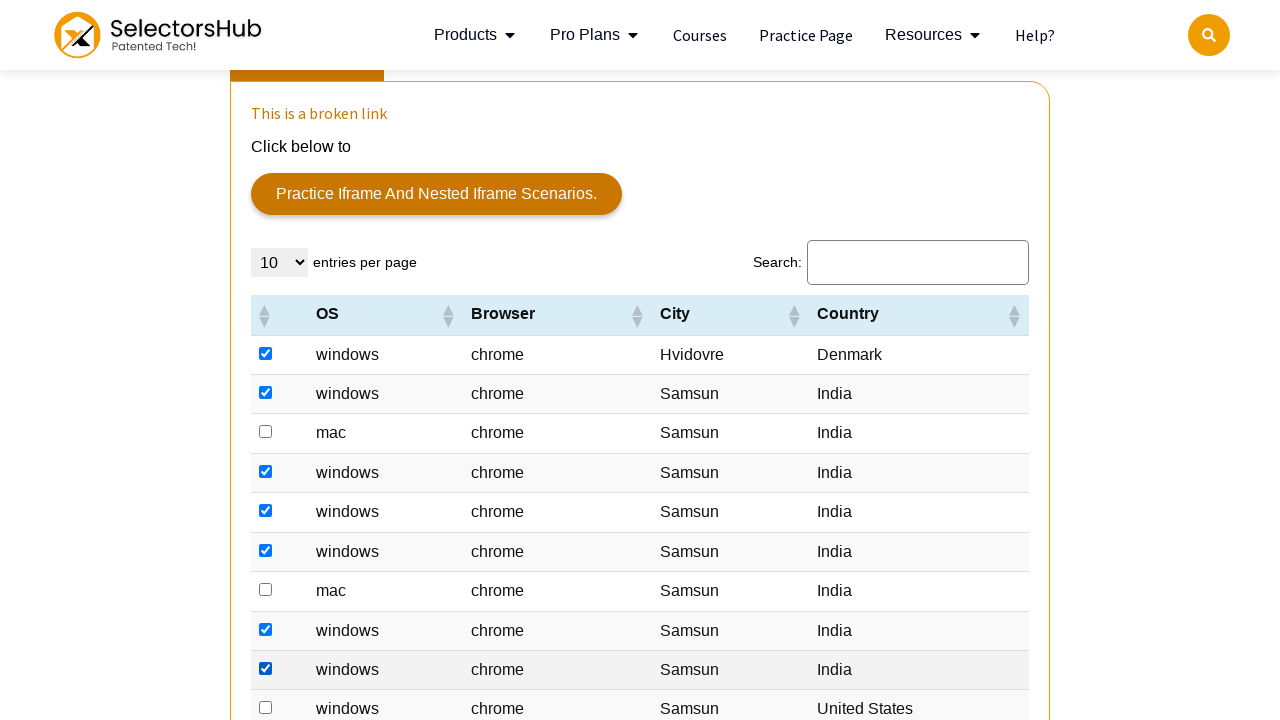

Clicked a checkbox in a 'windows' row at (266, 708) on xpath=//table[@id='tablepress-1']//td[text()='windows']/preceding-sibling::td/in
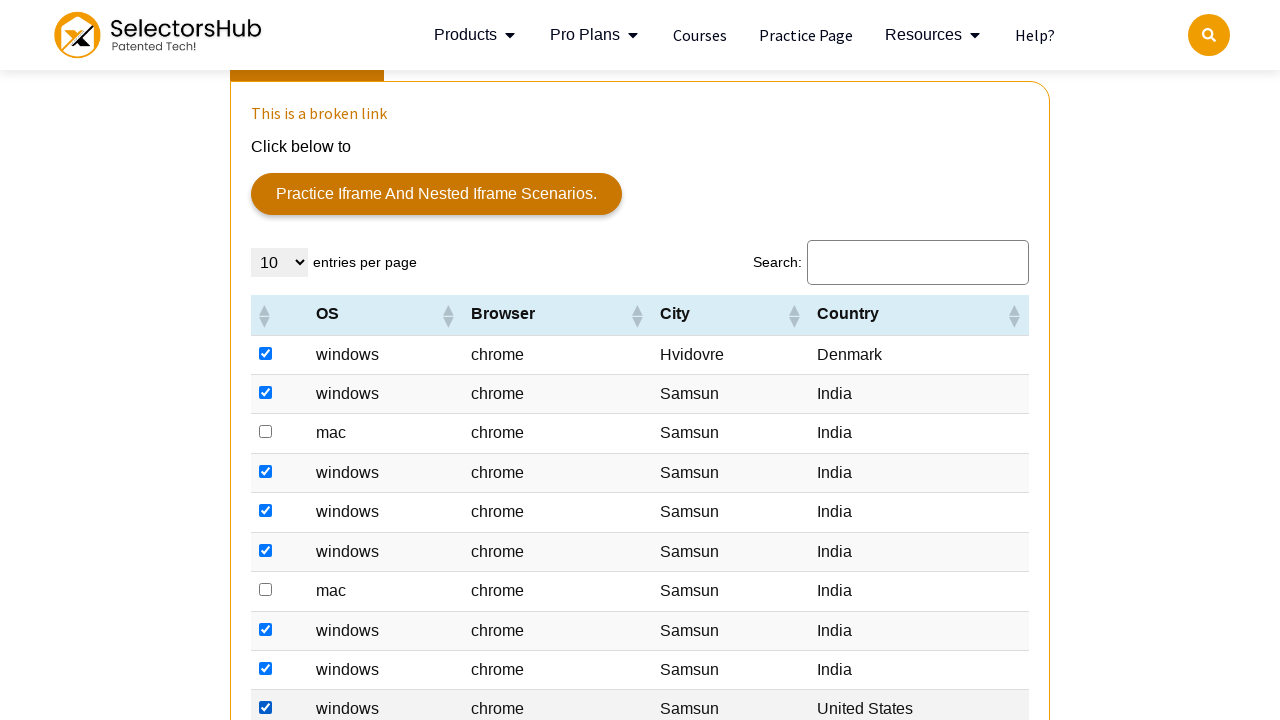

Waited 1 second before next checkbox click
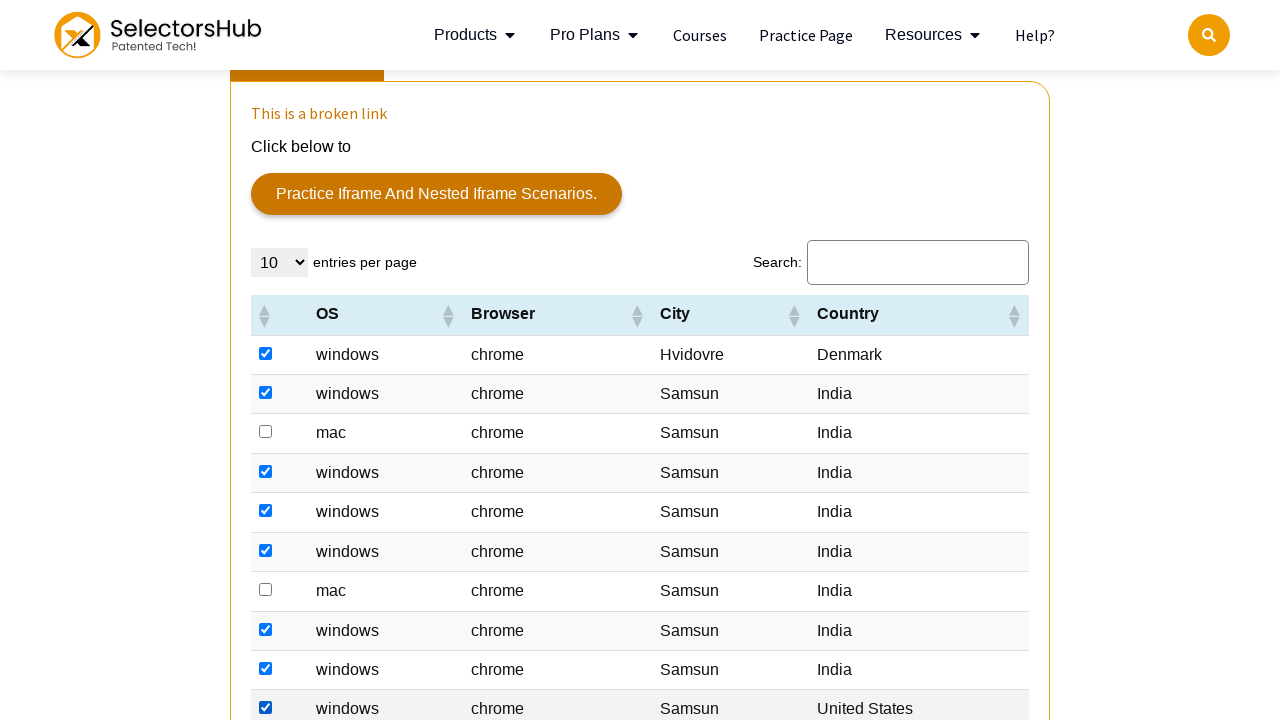

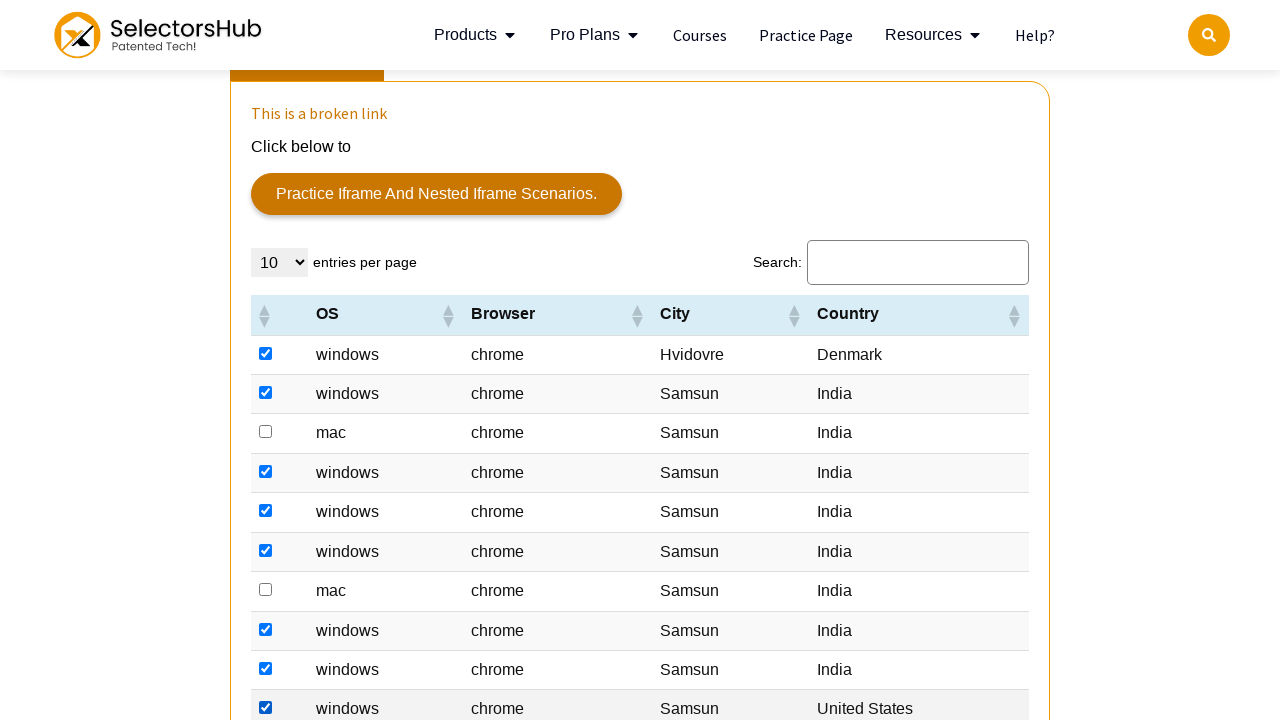